Tests form submission across nested iframes by filling email, password, and confirm password fields in different nested frames

Starting URL: https://demoapps.qspiders.com/ui/frames/nestedWithMultiple?sublist=3

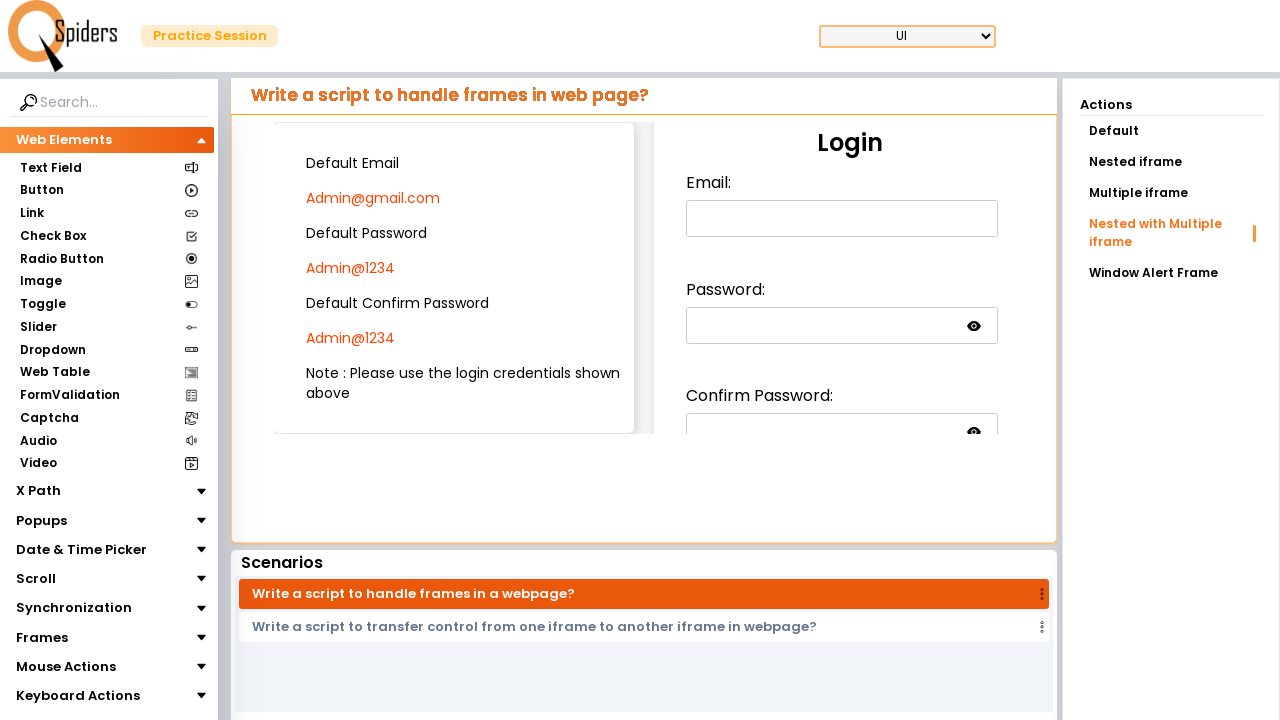

Located first parent iframe
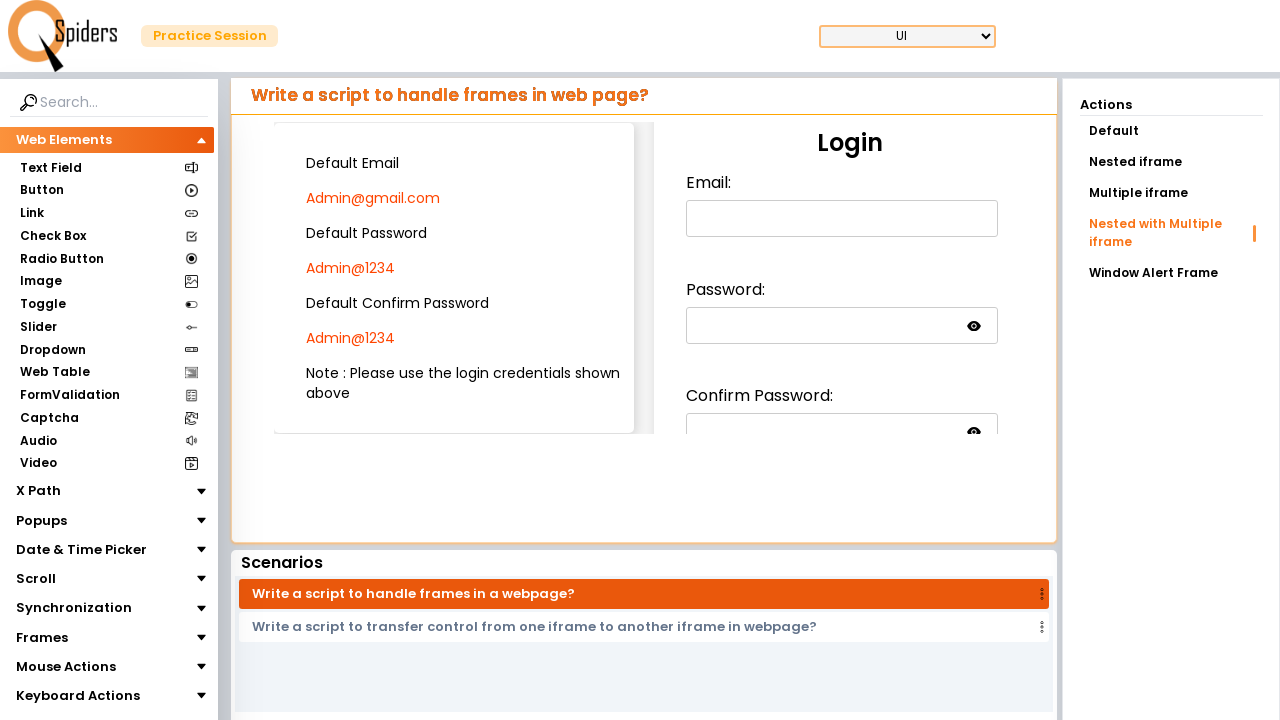

Located first nested iframe for email field
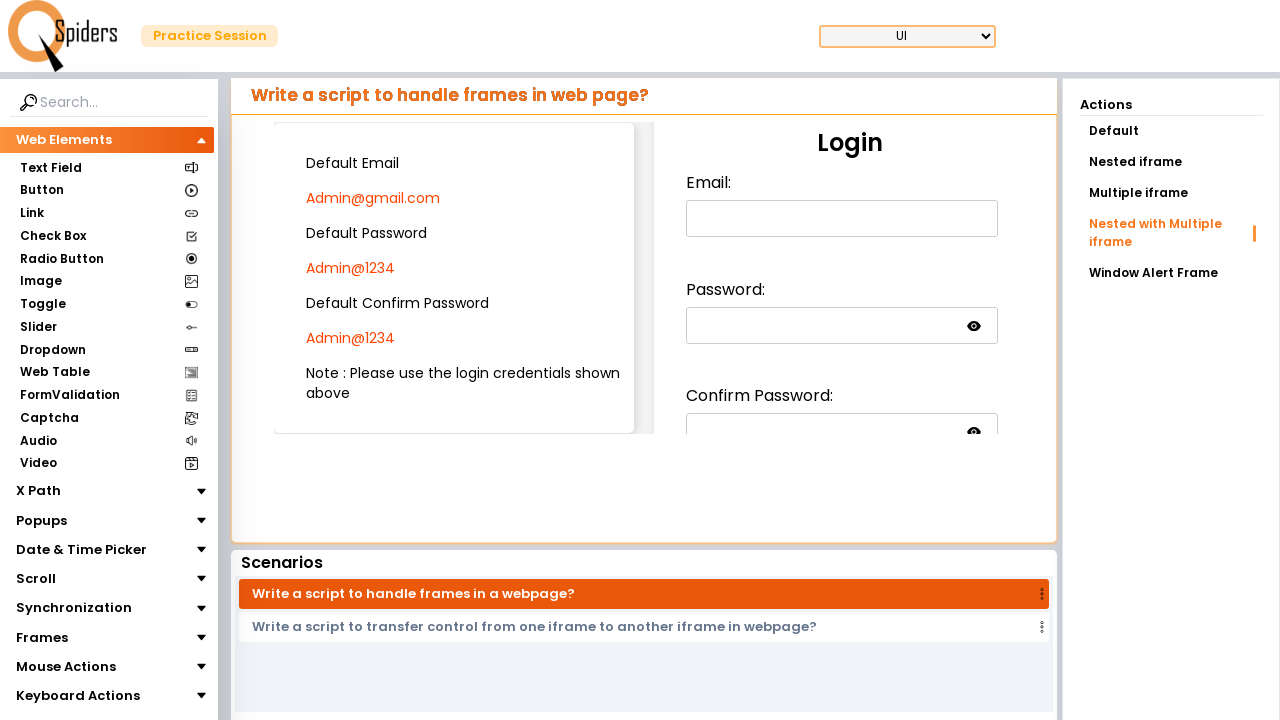

Filled email field with 'Admin@gmail.com' in first nested frame on iframe >> nth=0 >> internal:control=enter-frame >> iframe >> nth=0 >> internal:c
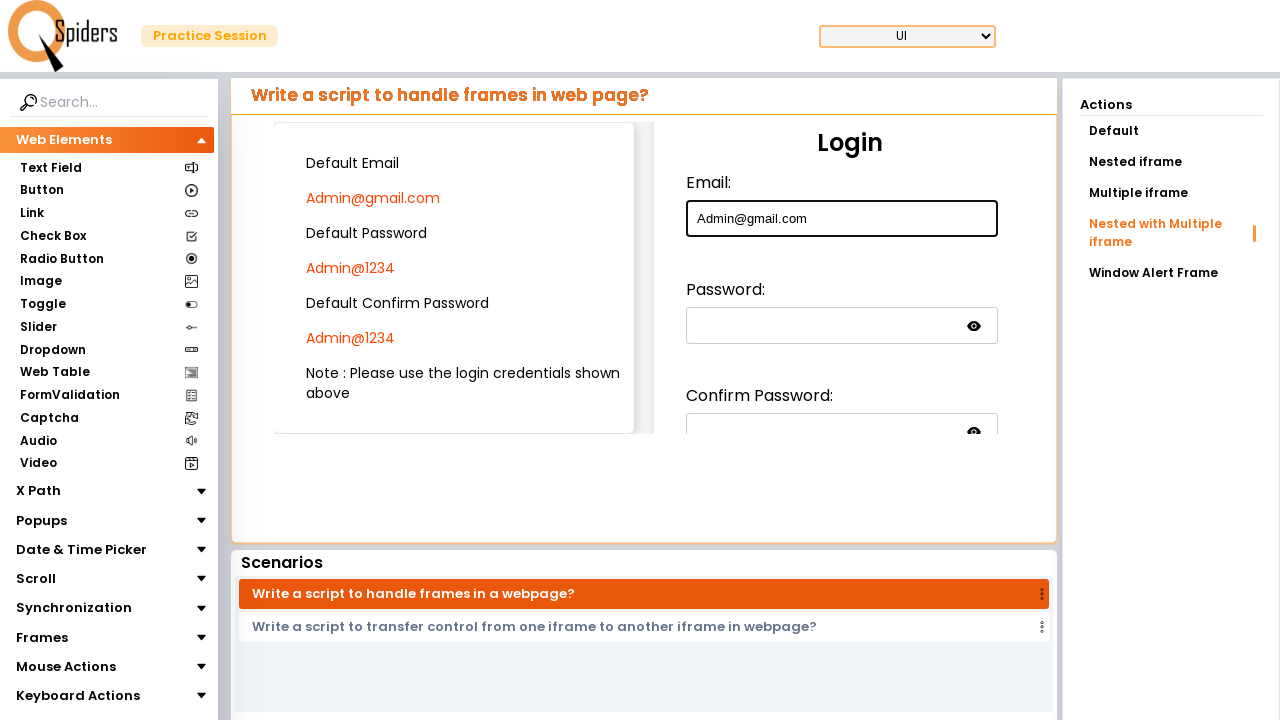

Located second nested iframe for password field
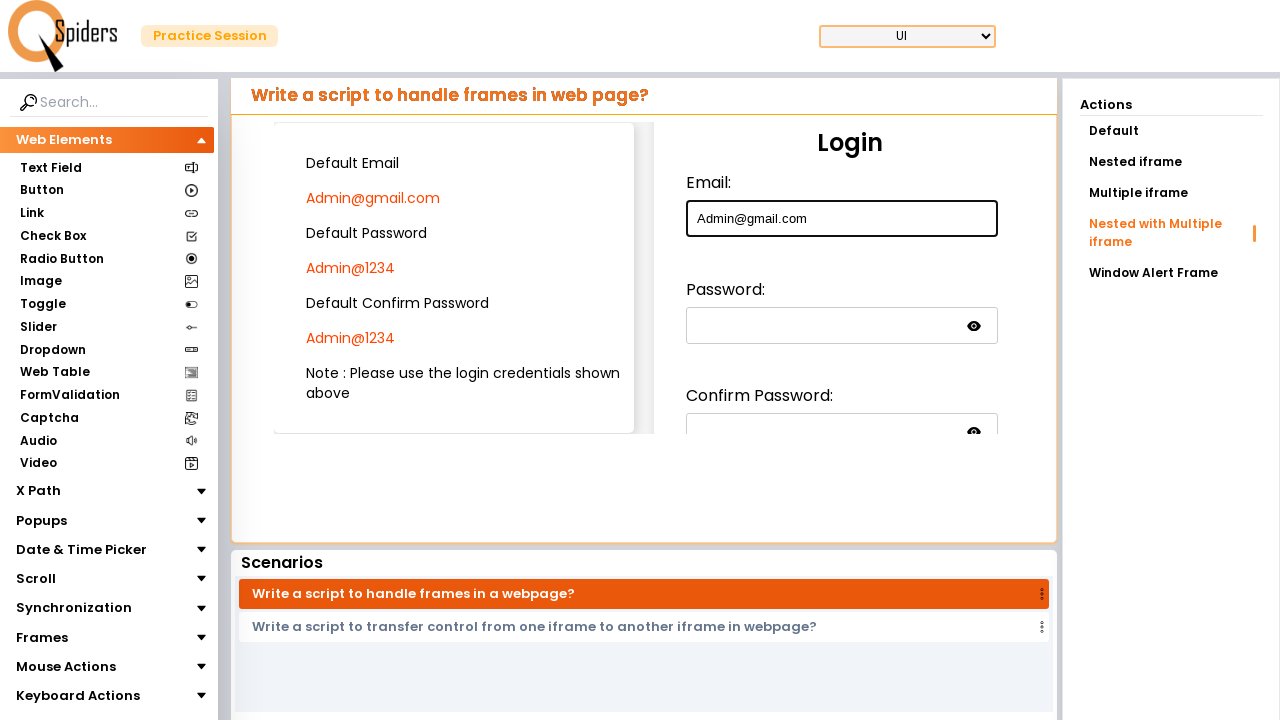

Filled password field with 'Admin@1234' in second nested frame on iframe >> nth=0 >> internal:control=enter-frame >> iframe >> nth=0 >> internal:c
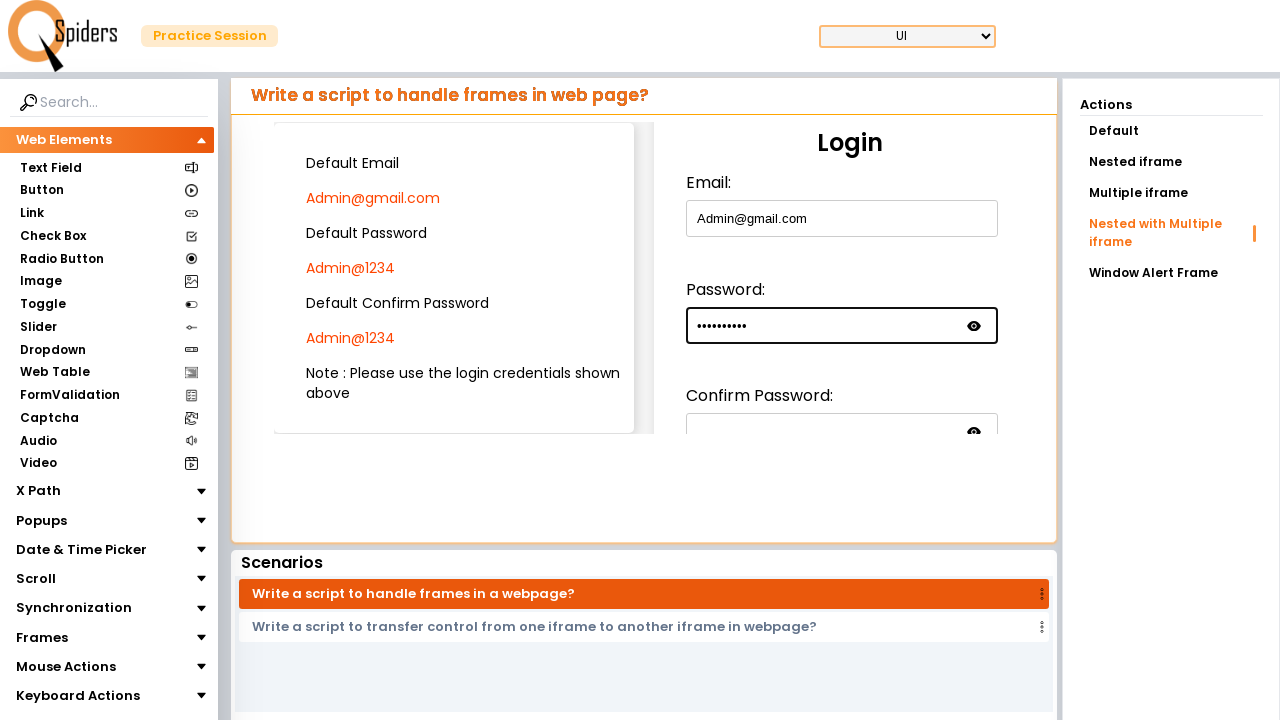

Located third nested iframe for confirm password field
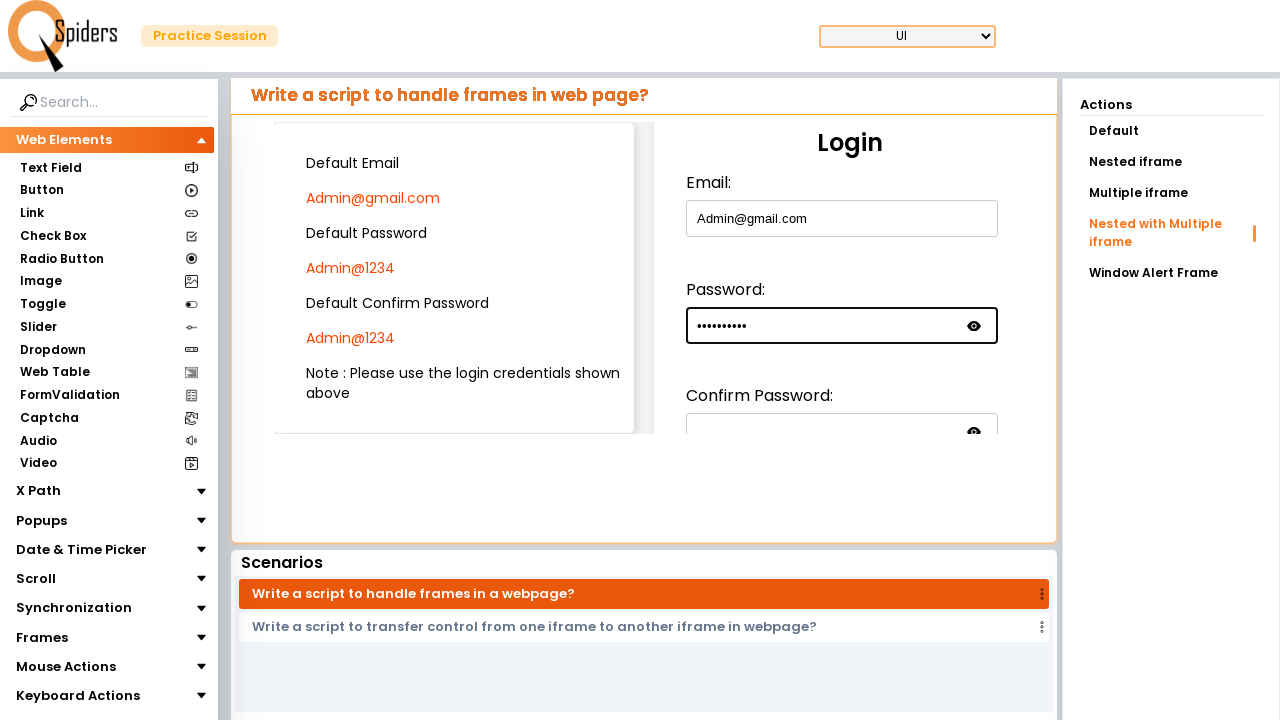

Filled confirm password field with 'Admin@1234' in third nested frame on iframe >> nth=0 >> internal:control=enter-frame >> iframe >> nth=0 >> internal:c
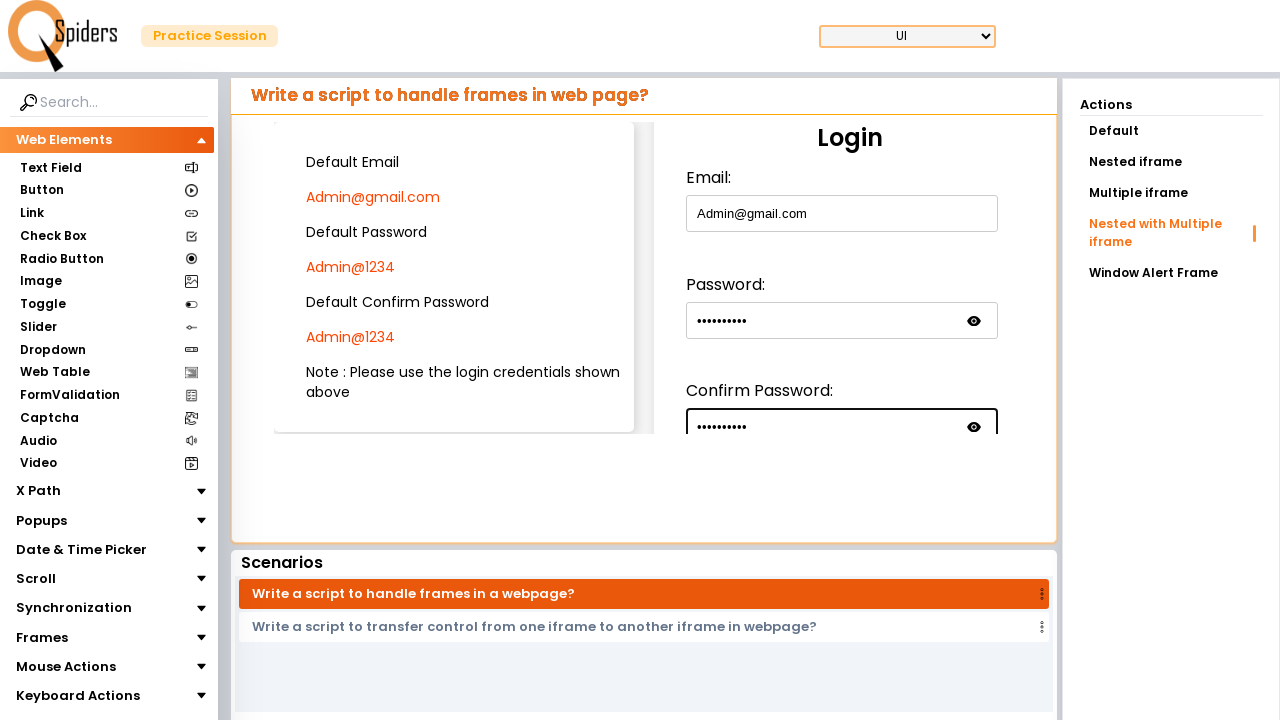

Located fourth nested iframe for submit button
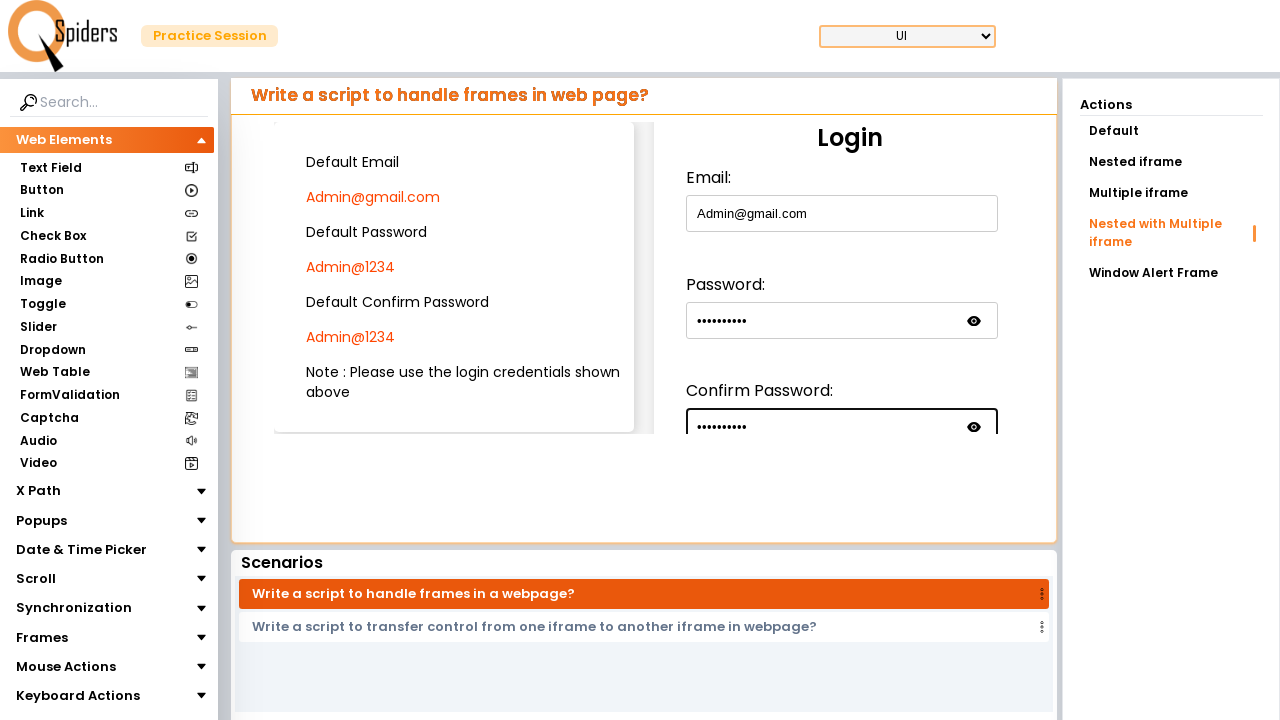

Clicked submit button to complete form submission at (726, 355) on iframe >> nth=0 >> internal:control=enter-frame >> iframe >> nth=0 >> internal:c
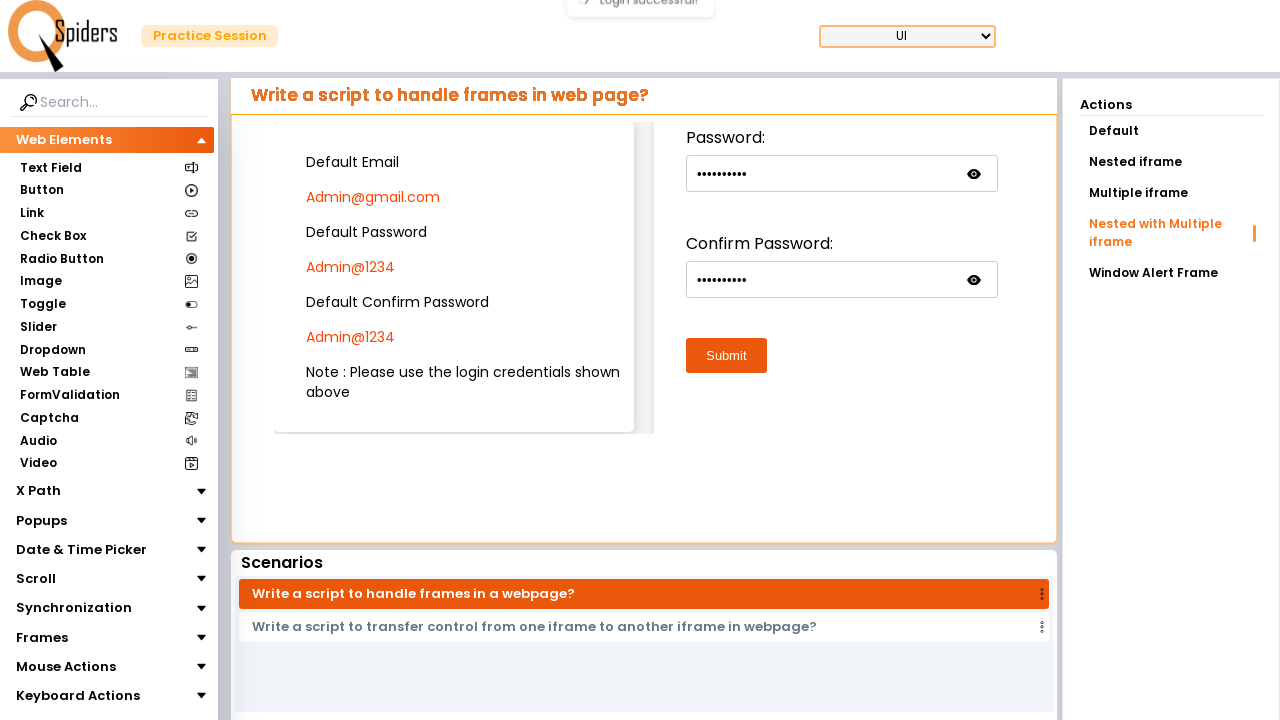

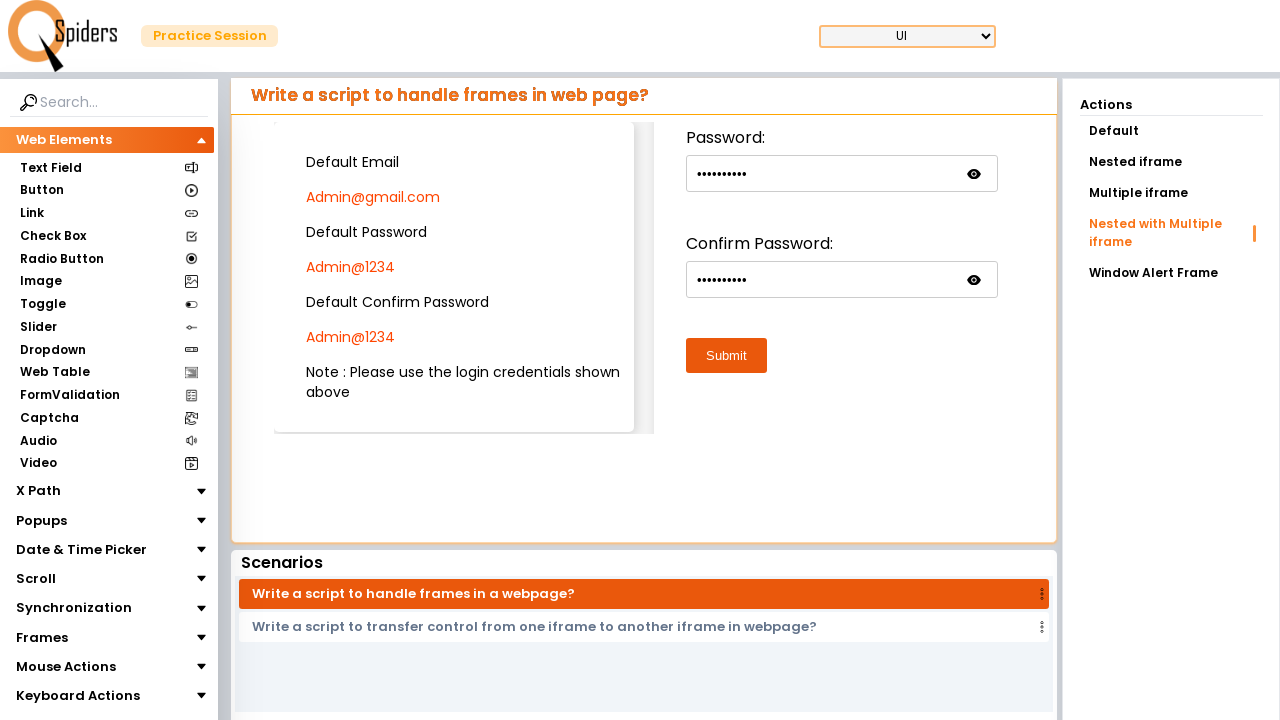